Tests hover menu interaction by moving to a blogs menu element and clicking on a submenu item

Starting URL: https://omayo.blogspot.com/

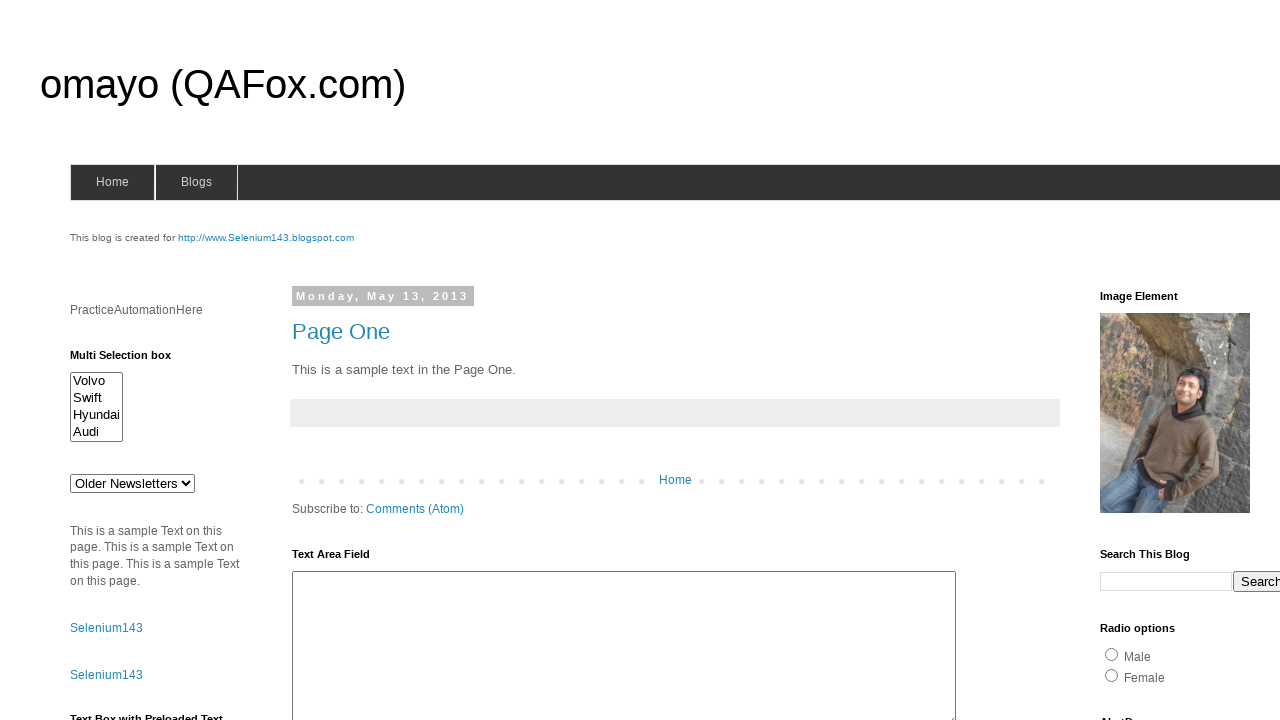

Hovered over blogs menu to reveal dropdown at (196, 182) on xpath=//*[@id='blogsmenu']
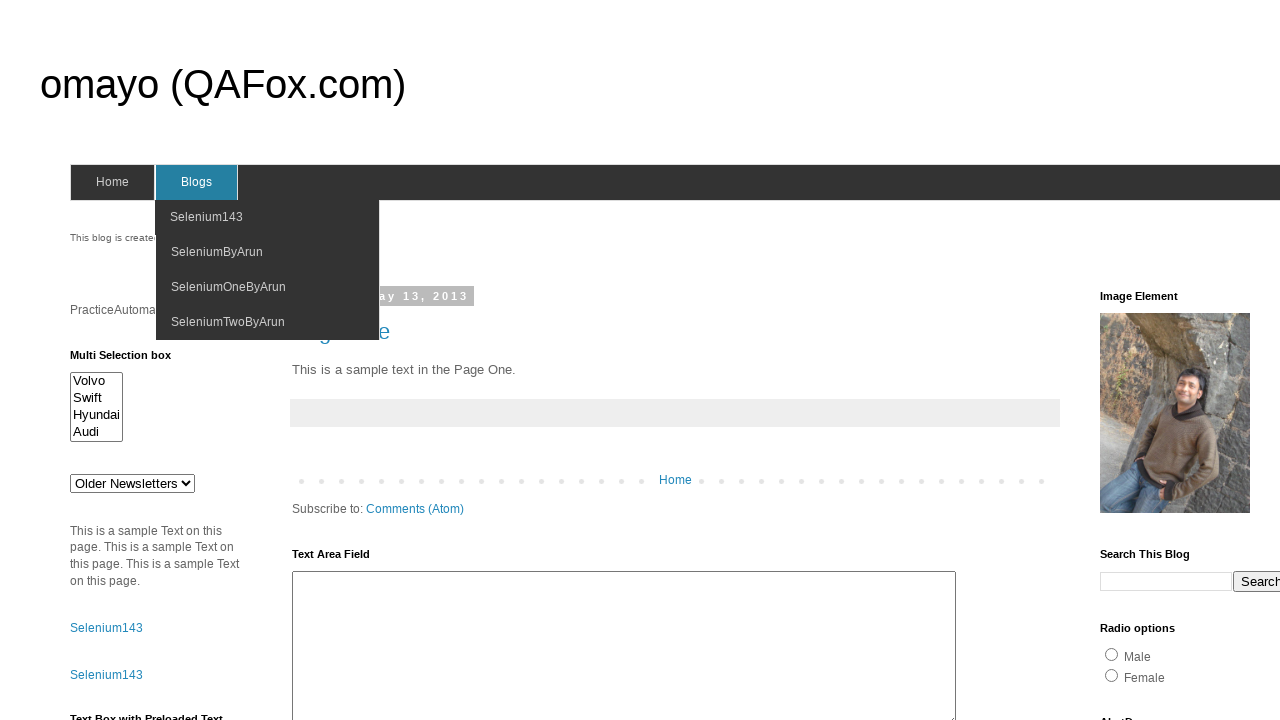

Clicked on SeleniumTwoByArun submenu item at (228, 322) on xpath=//*[text()='SeleniumTwoByArun']
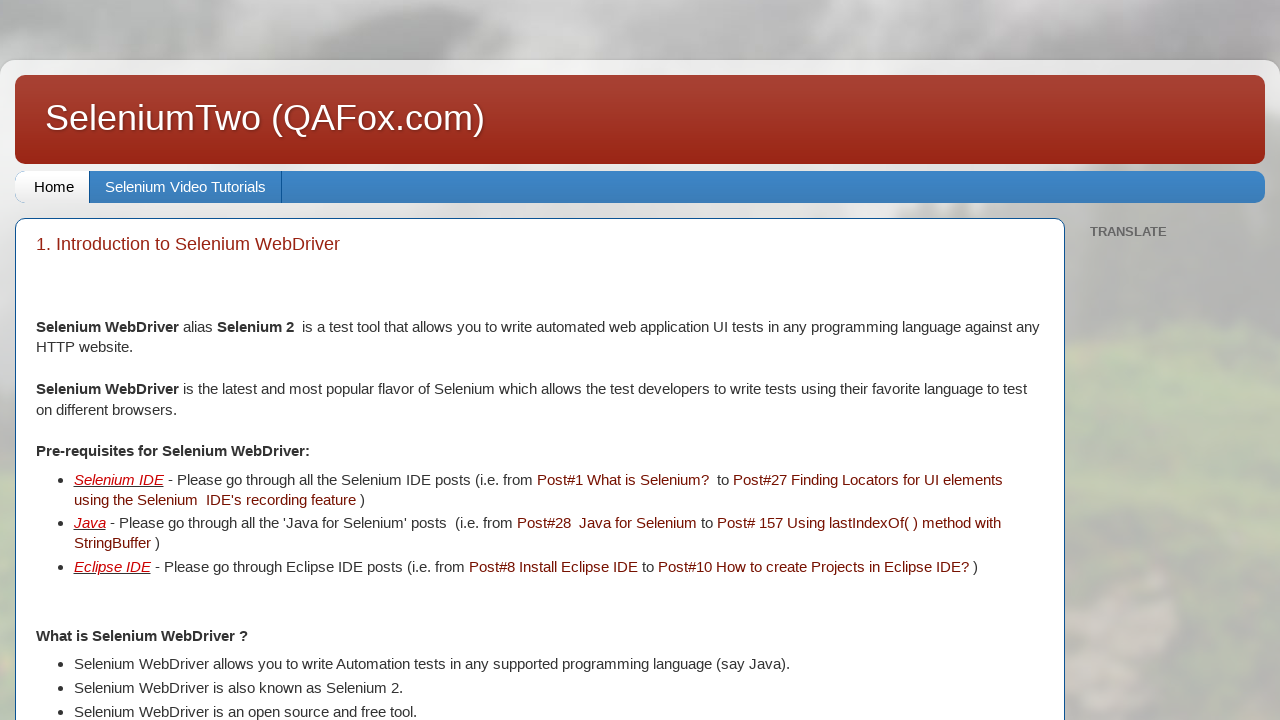

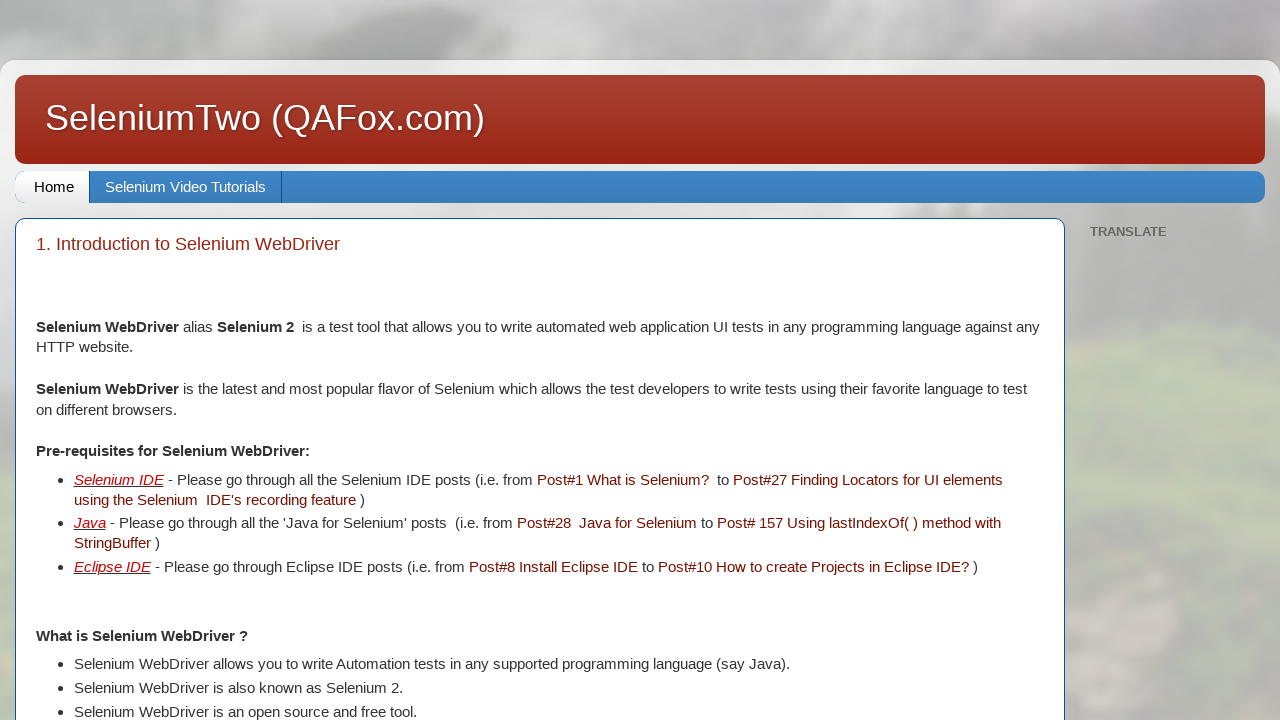